Tests a todo list application by adding multiple tasks and verifying they appear in the list

Starting URL: https://training-support.net/webelements/todo-list

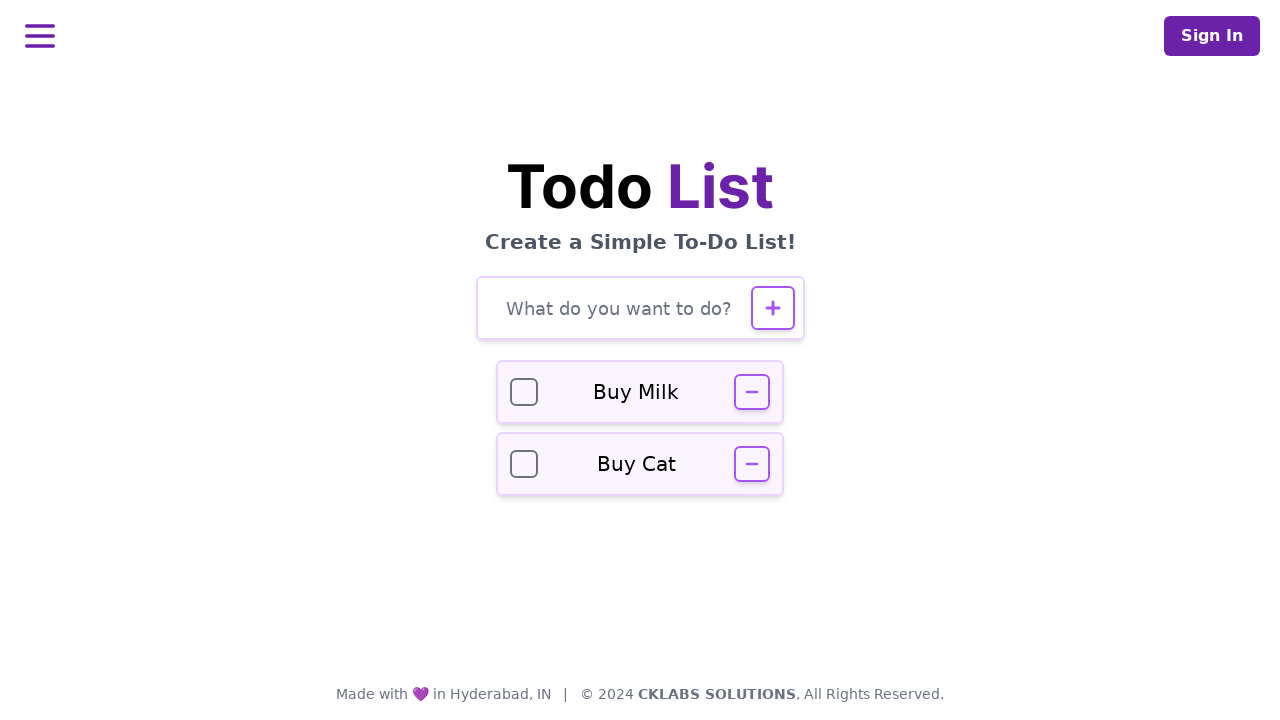

Filled todo input field with 'task1' on #todo-input
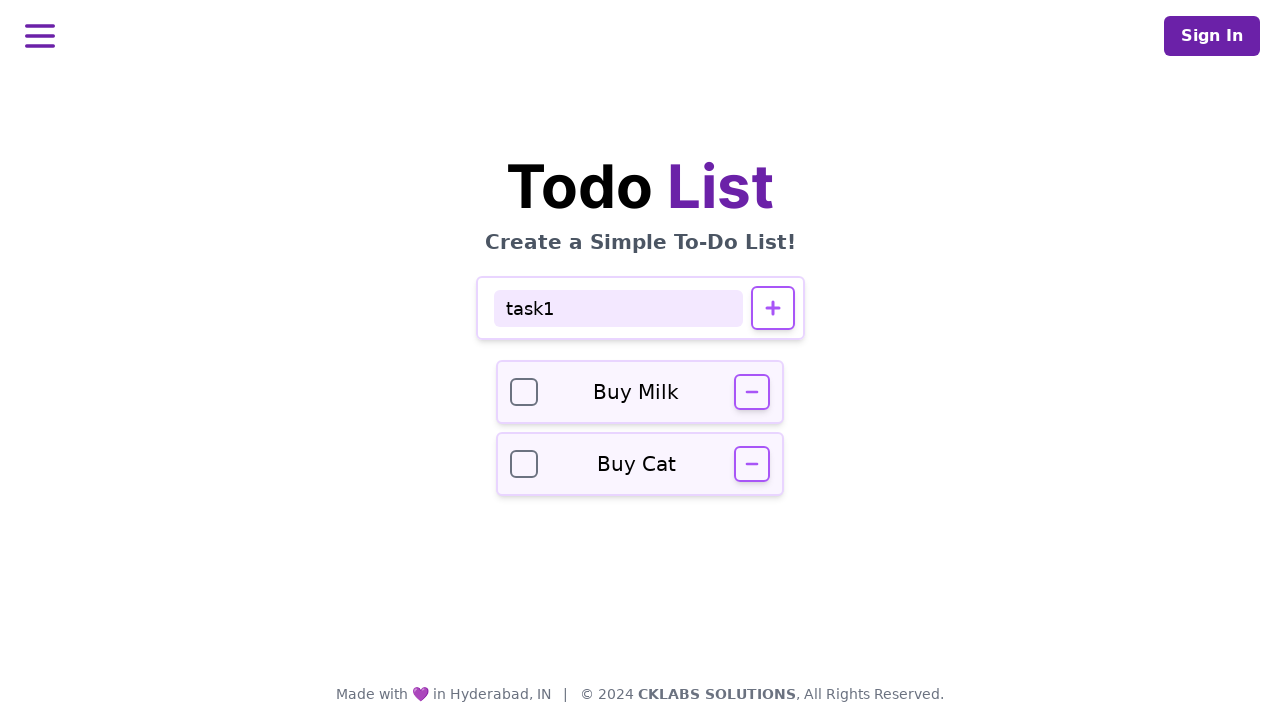

Clicked add button to create first task at (772, 308) on #todo-add
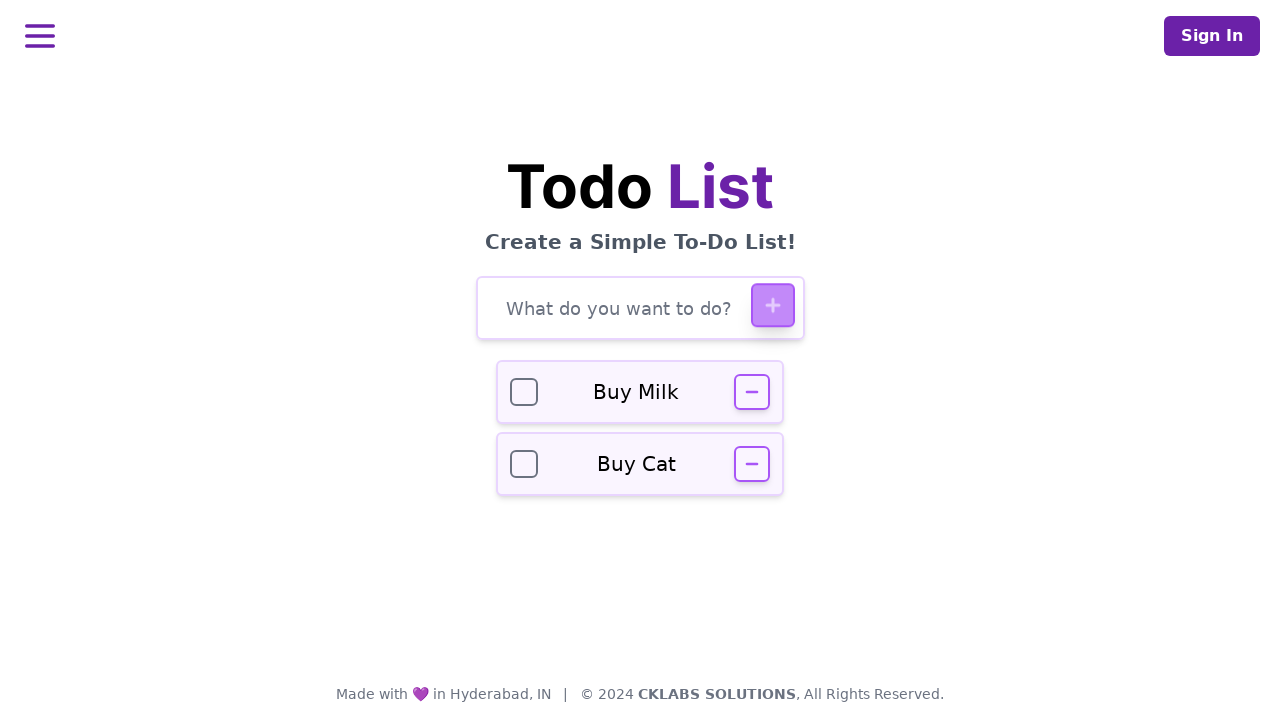

Waited for task to be added to the list
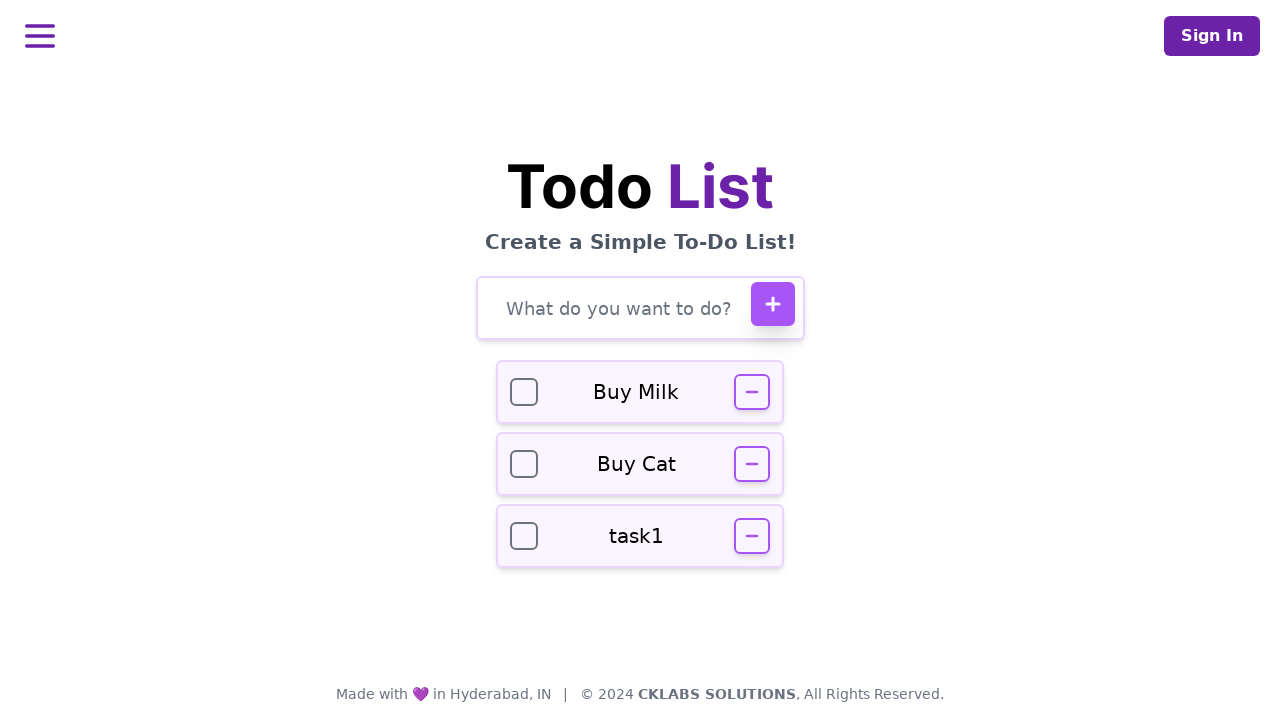

Filled todo input field with 'task2' on #todo-input
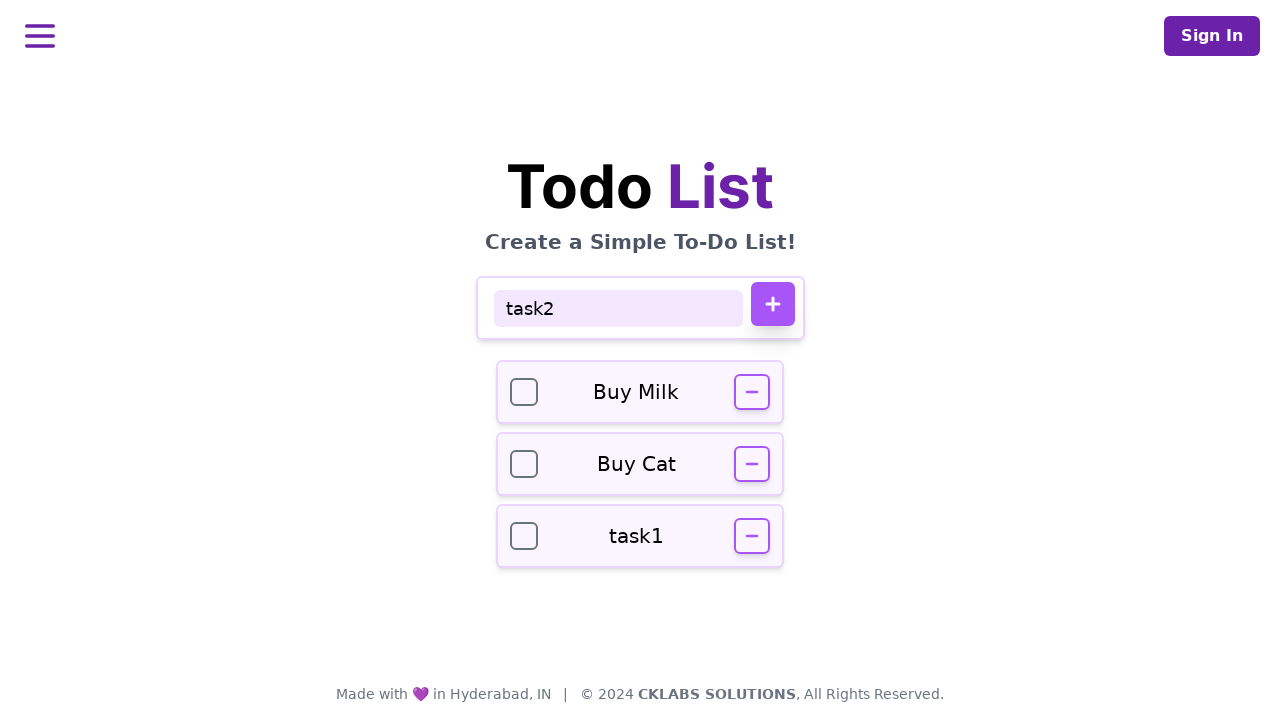

Clicked add button to create second task at (772, 304) on #todo-add
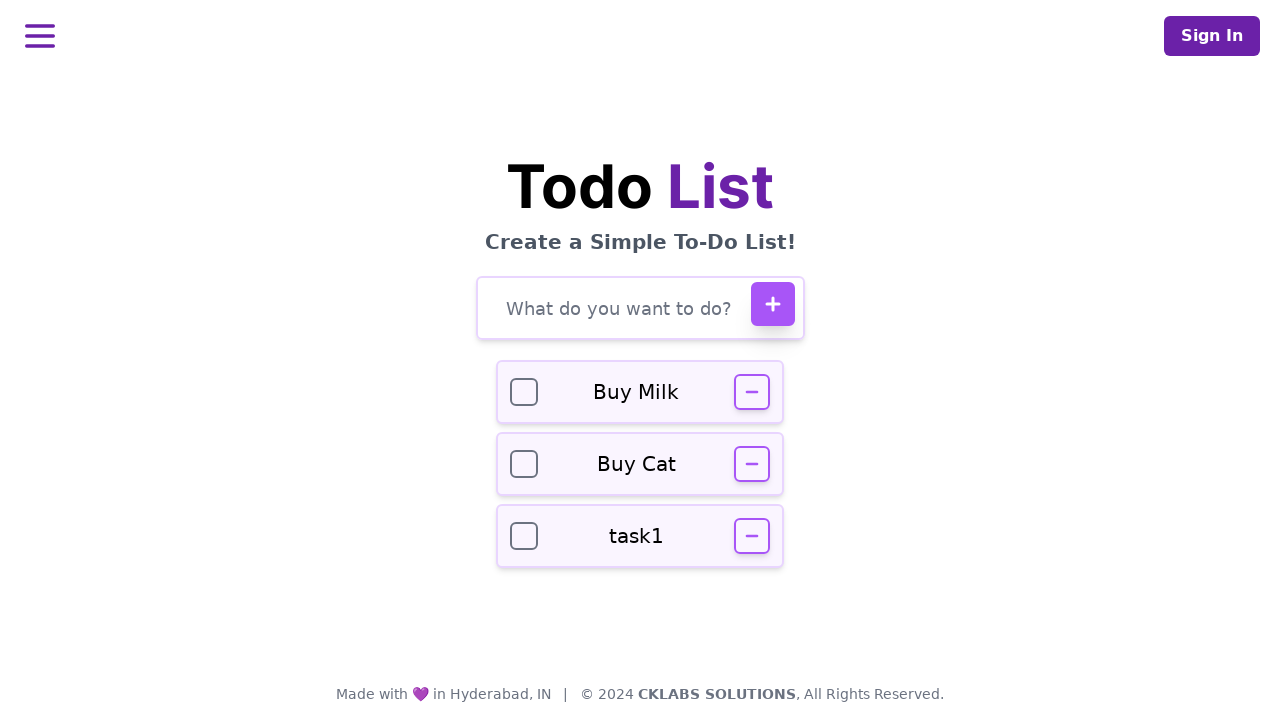

Waited for task to be added to the list
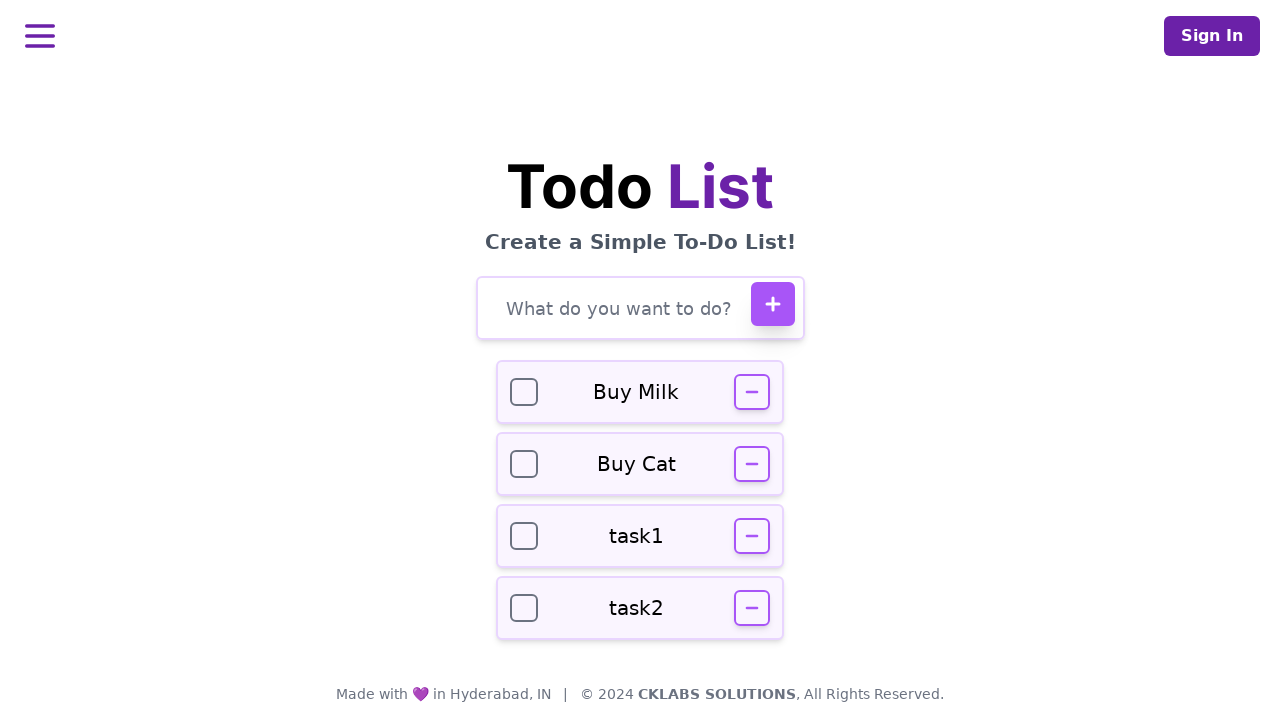

Filled todo input field with 'task3' on #todo-input
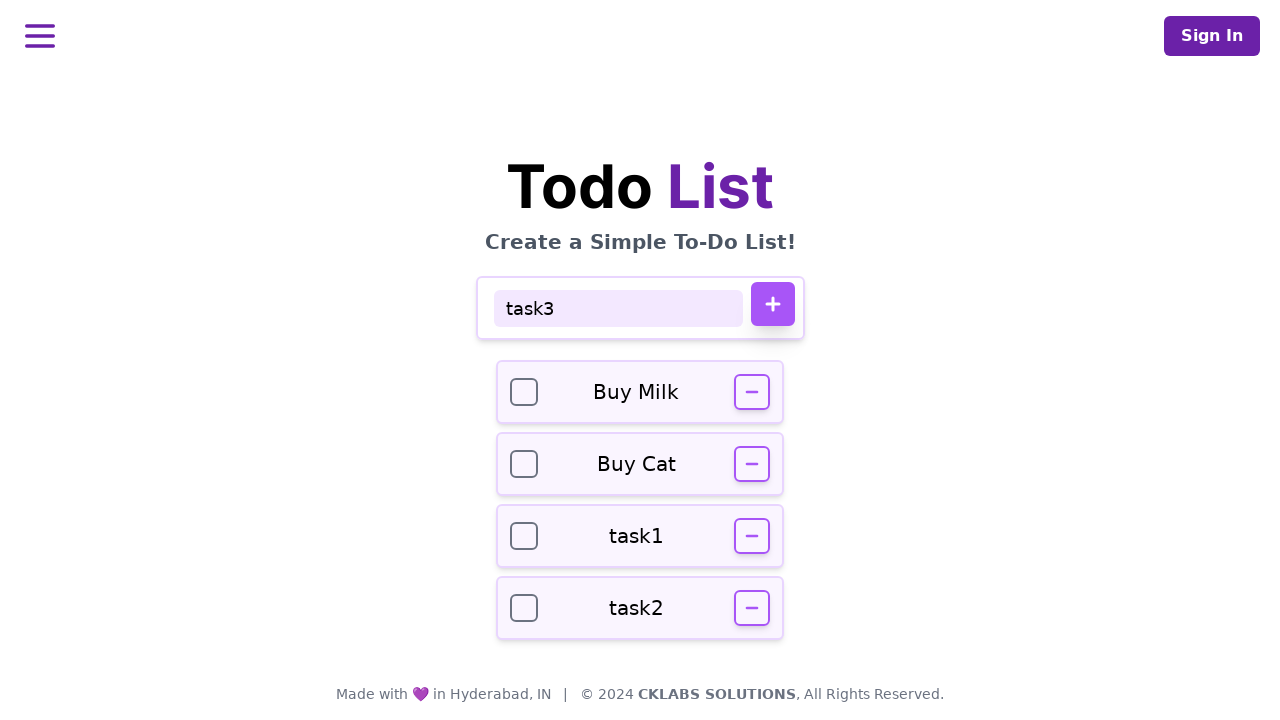

Clicked add button to create third task at (772, 304) on #todo-add
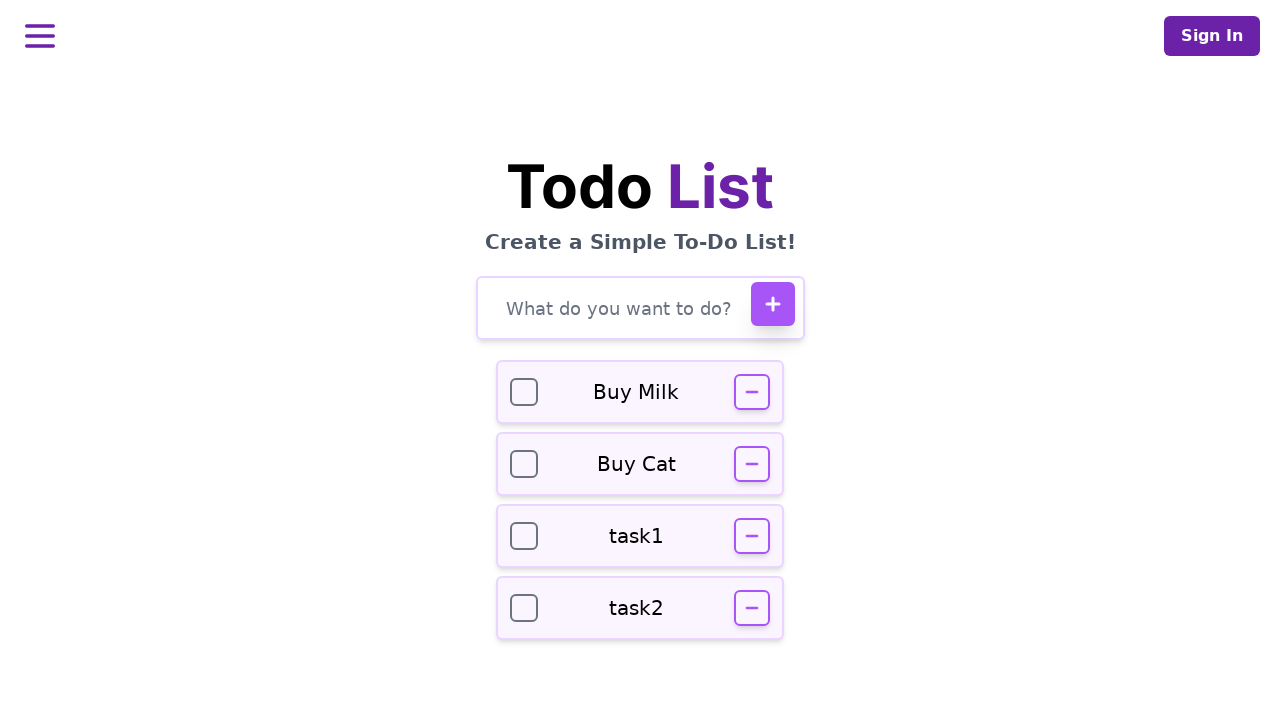

Waited for task to be added to the list
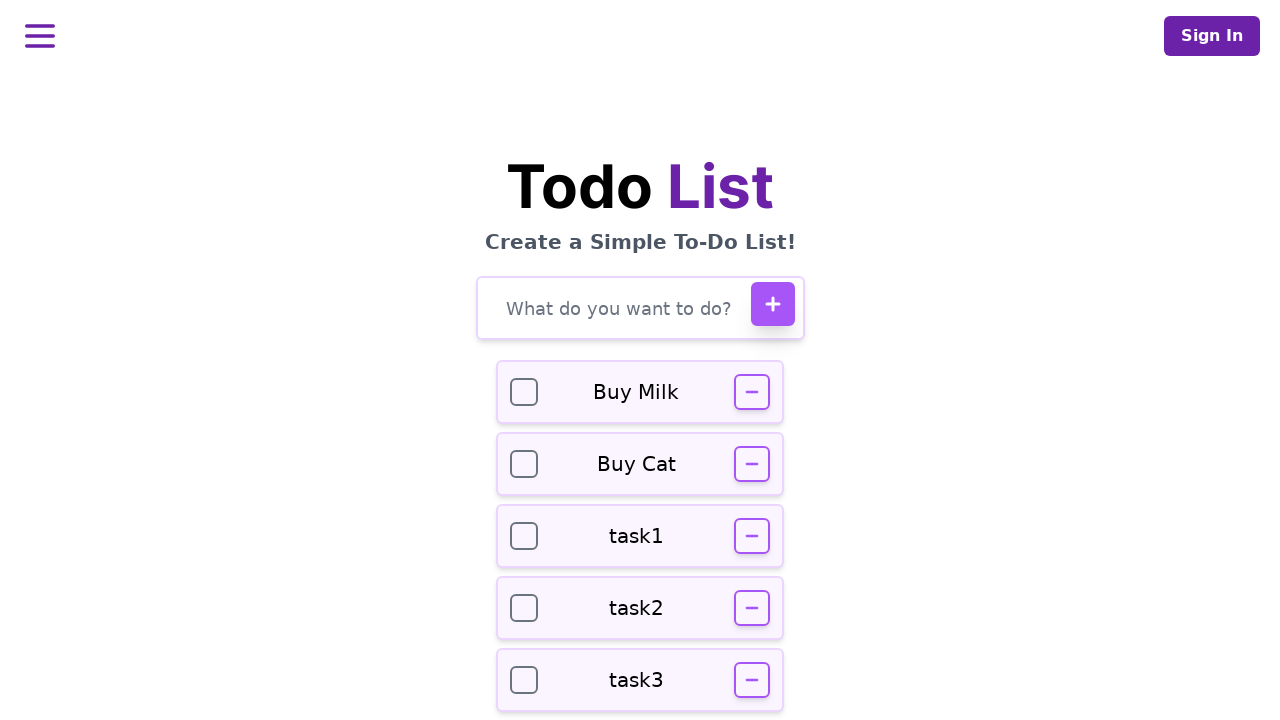

Verified that 'task1' is displayed in the todo list
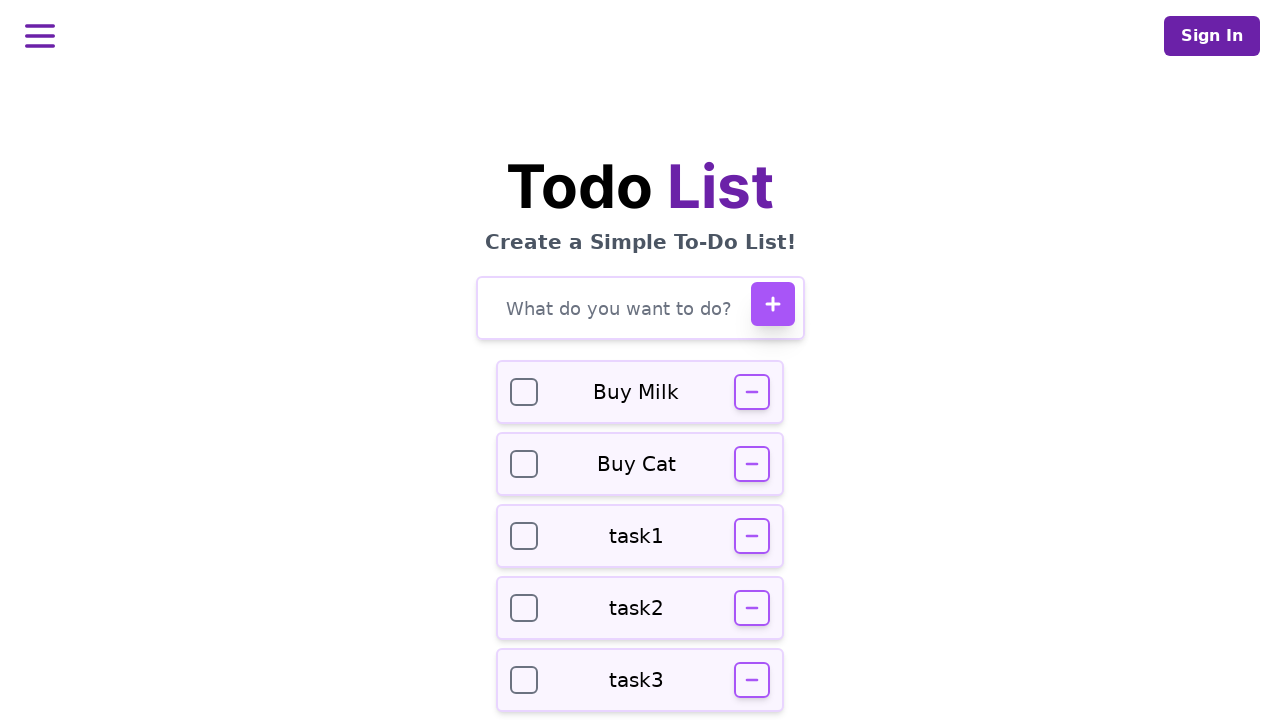

Verified that 'task2' is displayed in the todo list
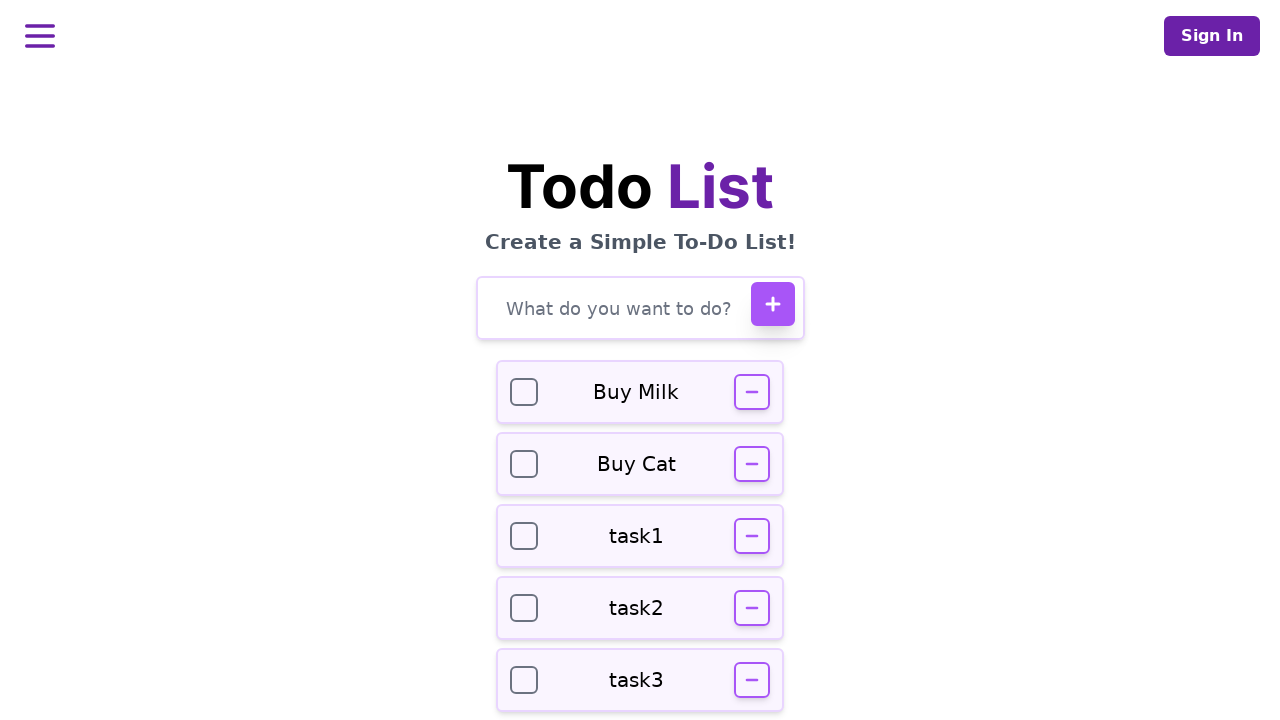

Verified that 'task3' is displayed in the todo list
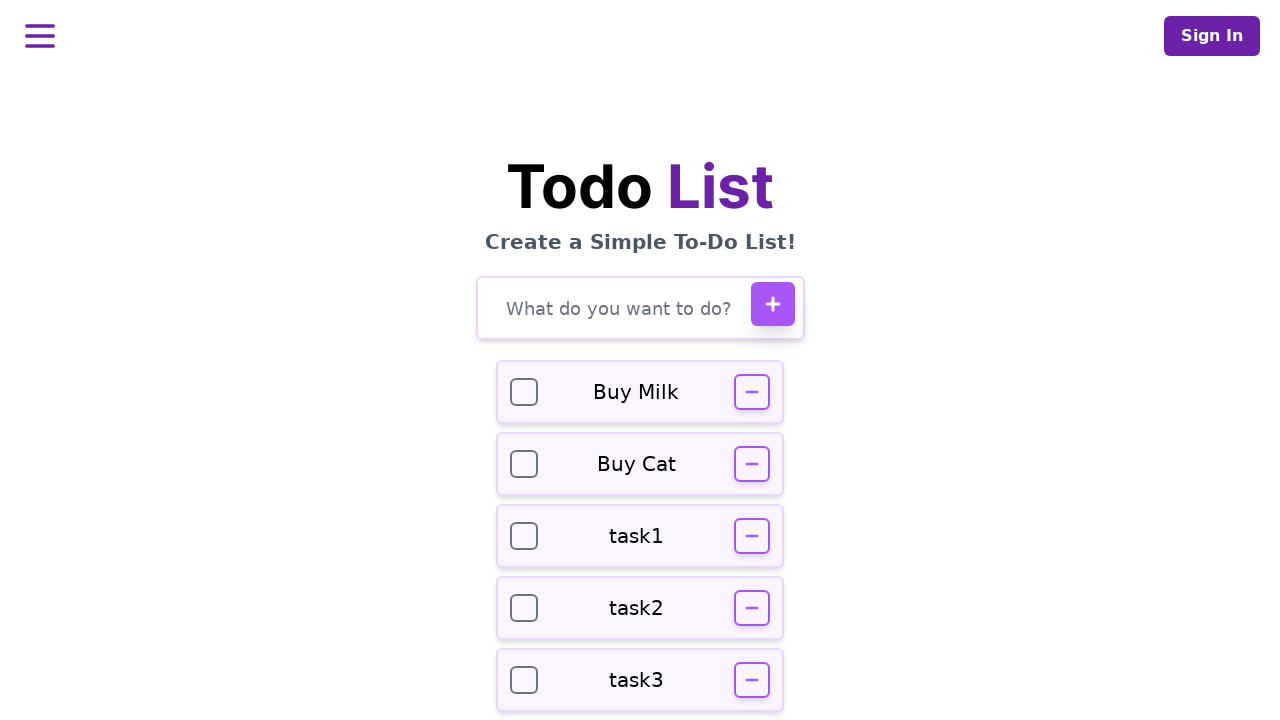

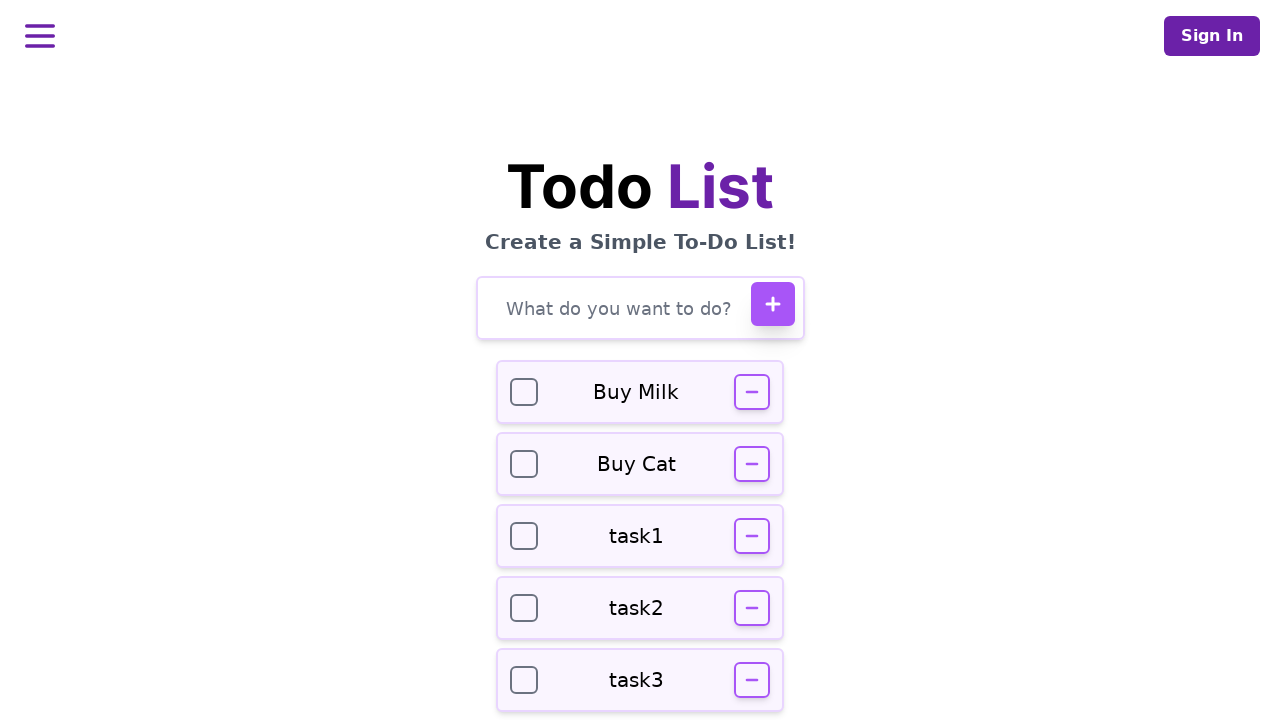